Demonstrates drag-and-drop-by-offset mouse action by dragging element 'box A' to specific offset coordinates.

Starting URL: https://crossbrowsertesting.github.io/drag-and-drop

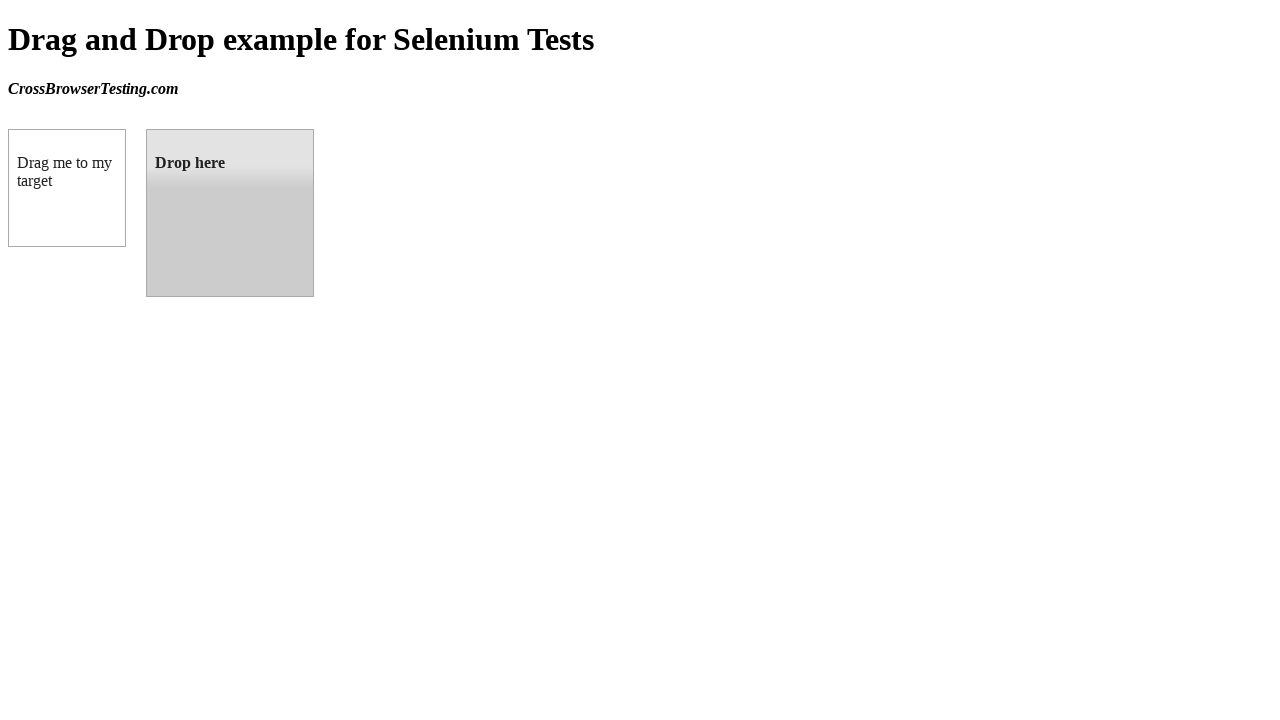

Waited for draggable element to be visible
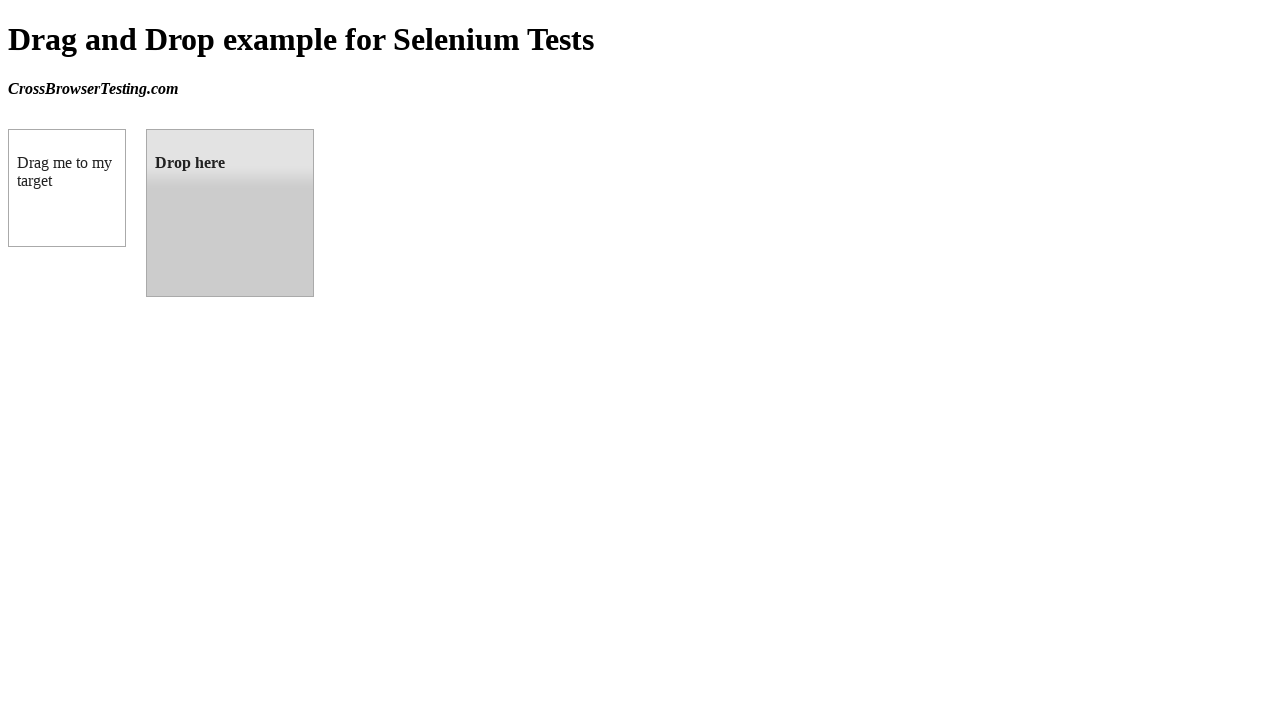

Waited for droppable element to be visible
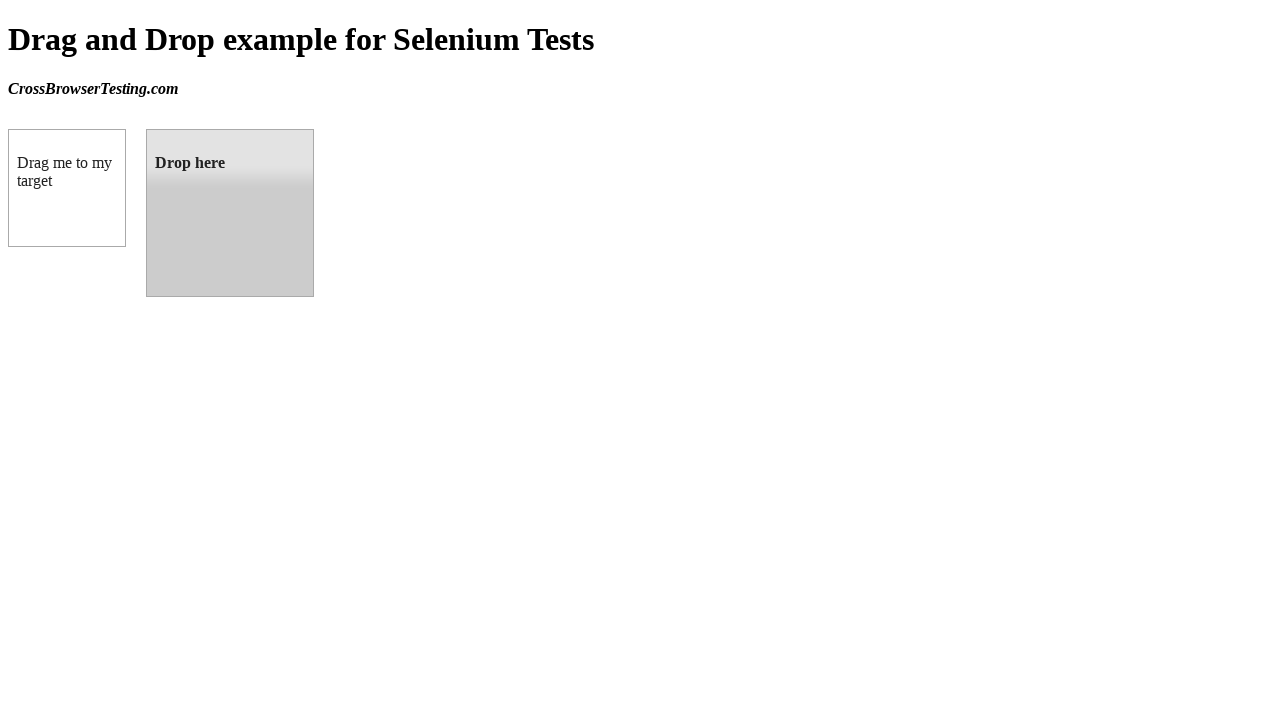

Retrieved bounding box for draggable element (box A)
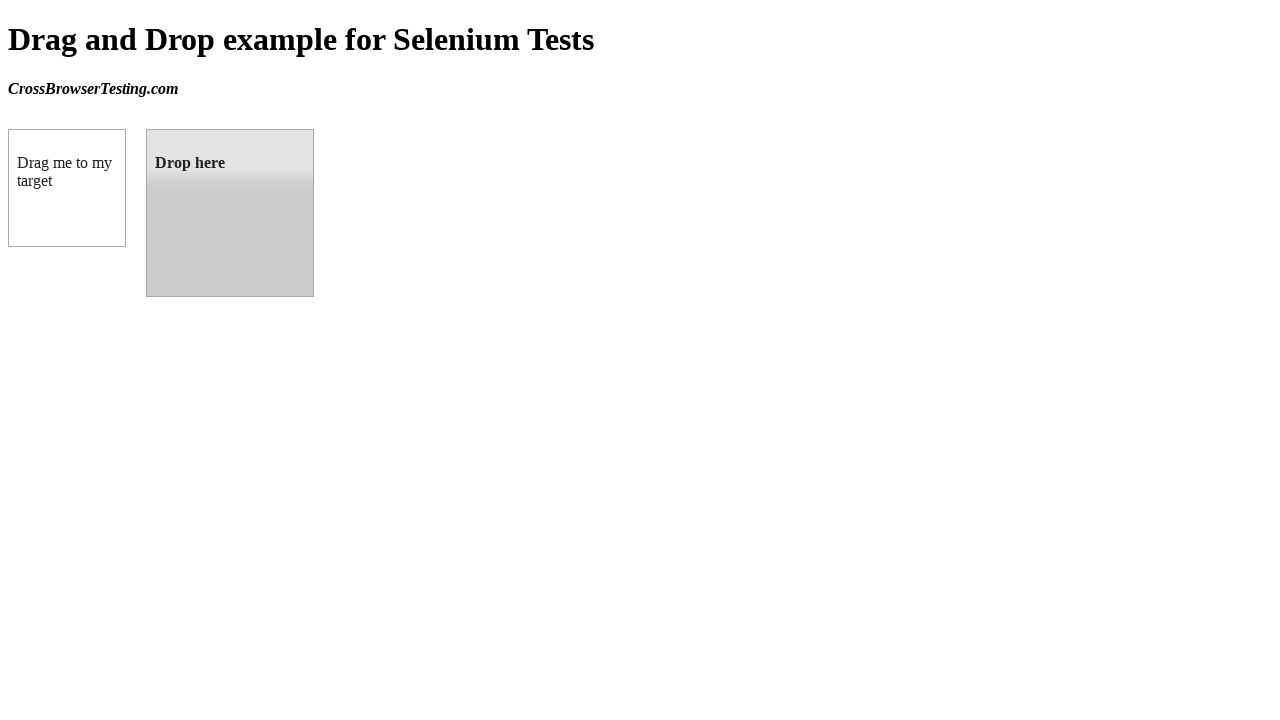

Retrieved bounding box for droppable element
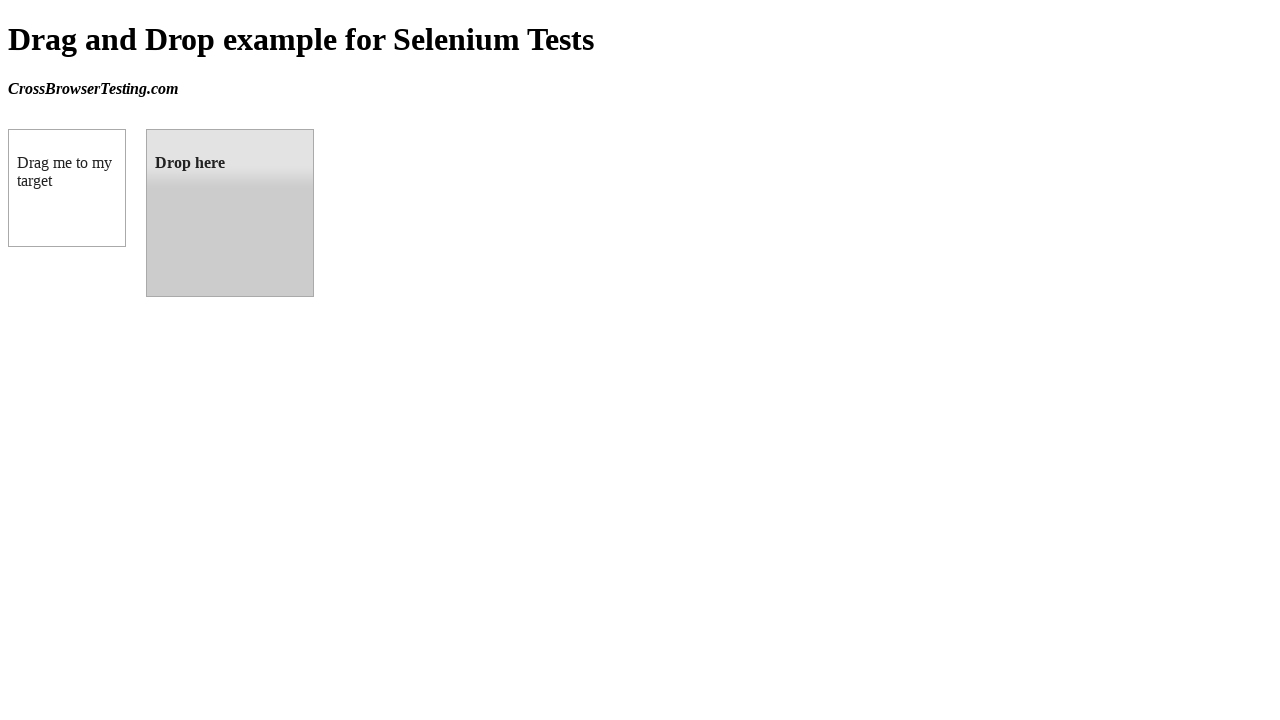

Moved mouse to center of box A at (67, 188)
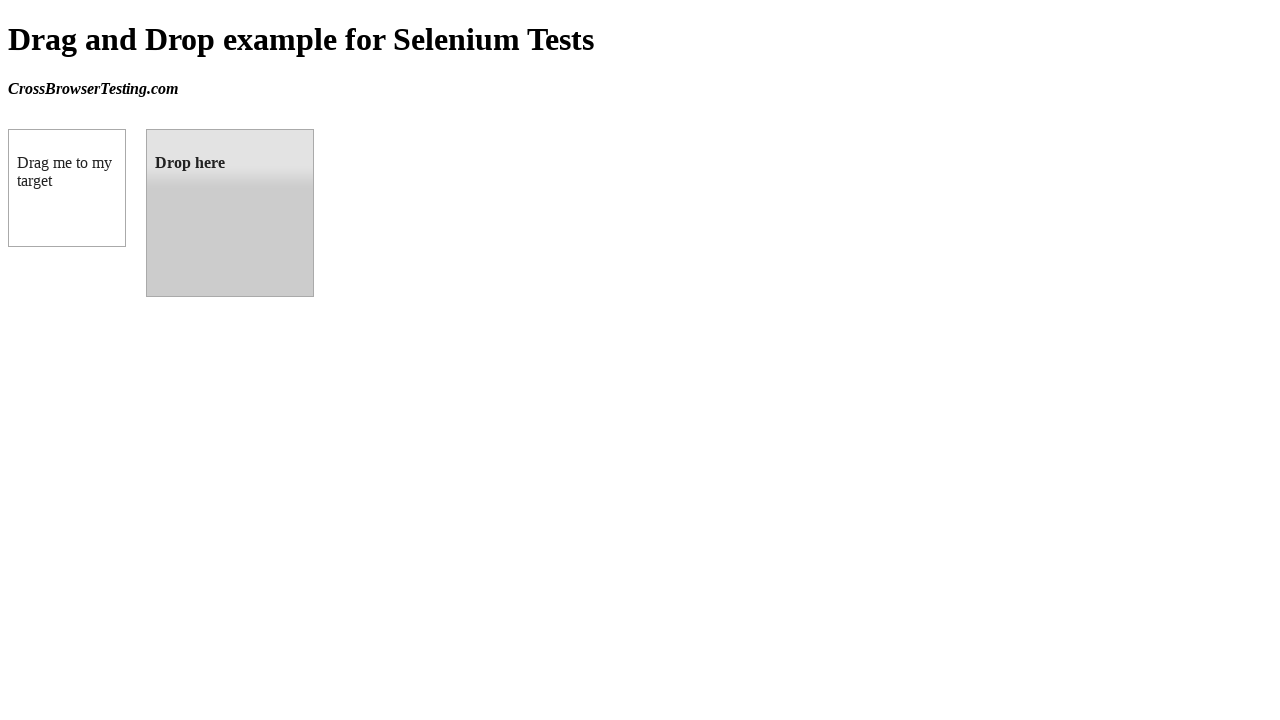

Pressed mouse button down on box A at (67, 188)
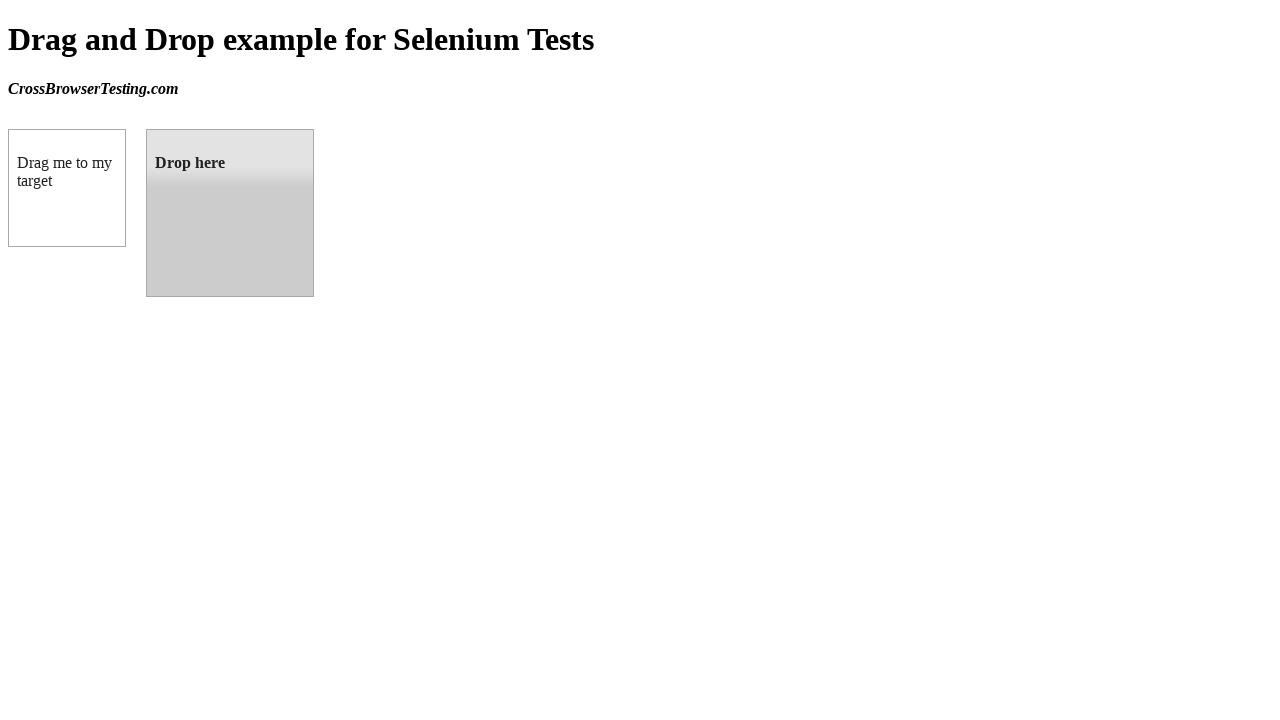

Dragged box A to target offset coordinates at (230, 213)
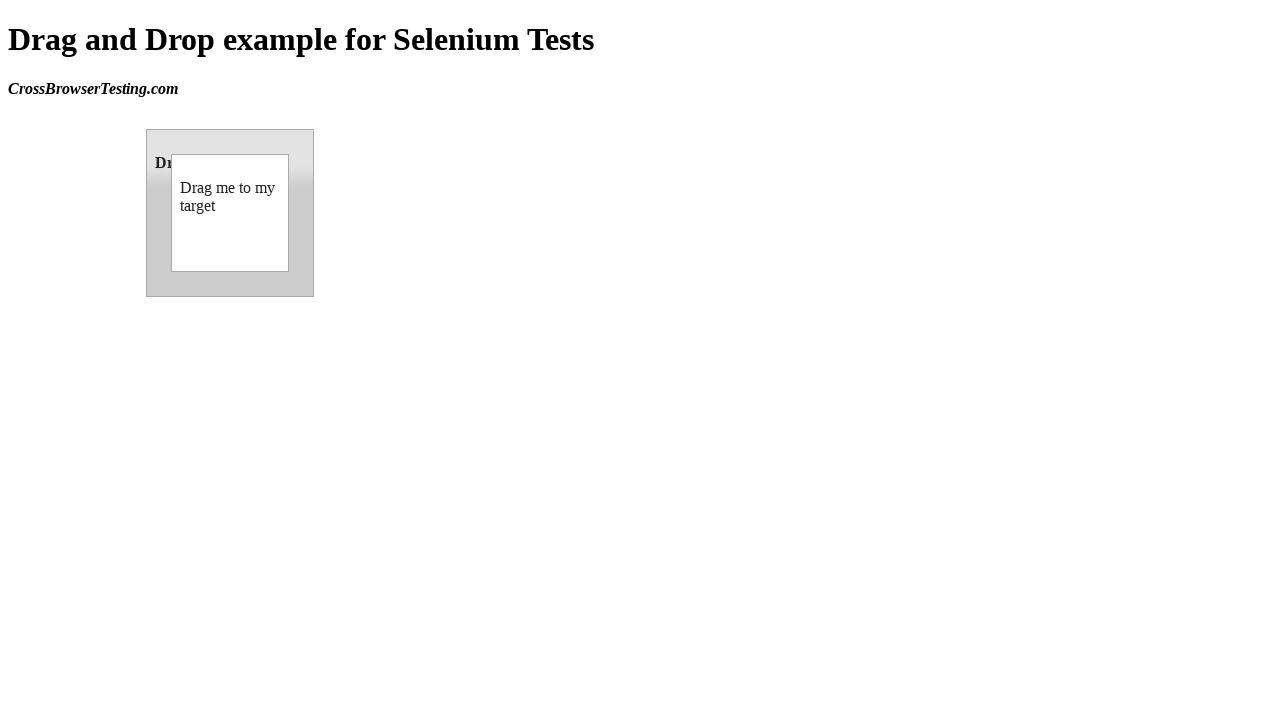

Released mouse button to complete drag-and-drop of box A at (230, 213)
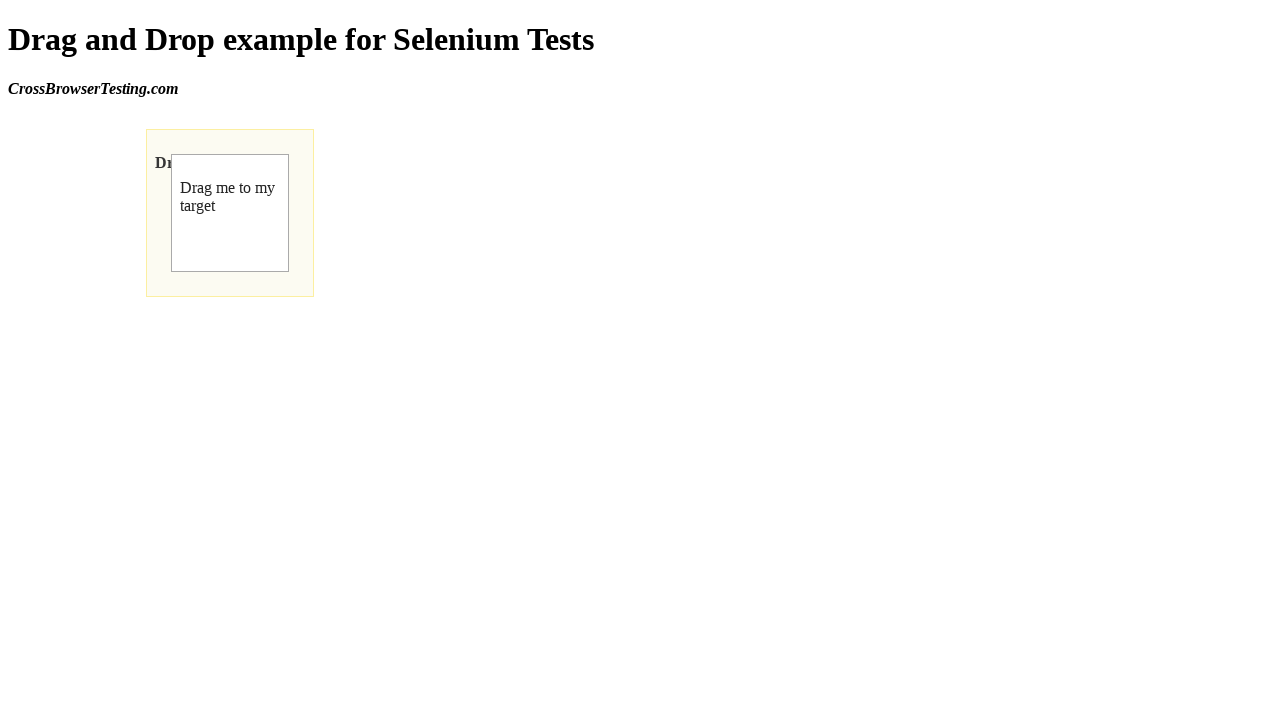

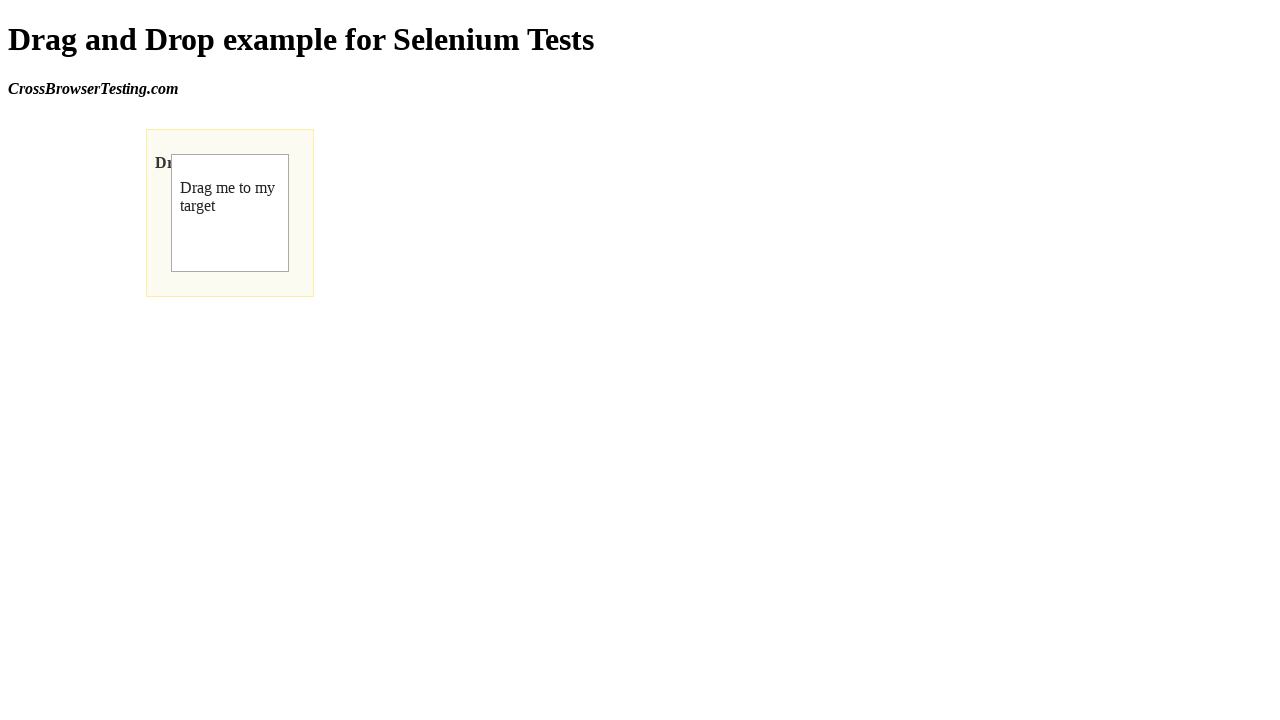